Tests a practice form by checking a checkbox, selecting radio button and dropdown options, filling a password field, submitting the form, verifying success message, navigating to shop, and adding a product to cart.

Starting URL: https://rahulshettyacademy.com/angularpractice/

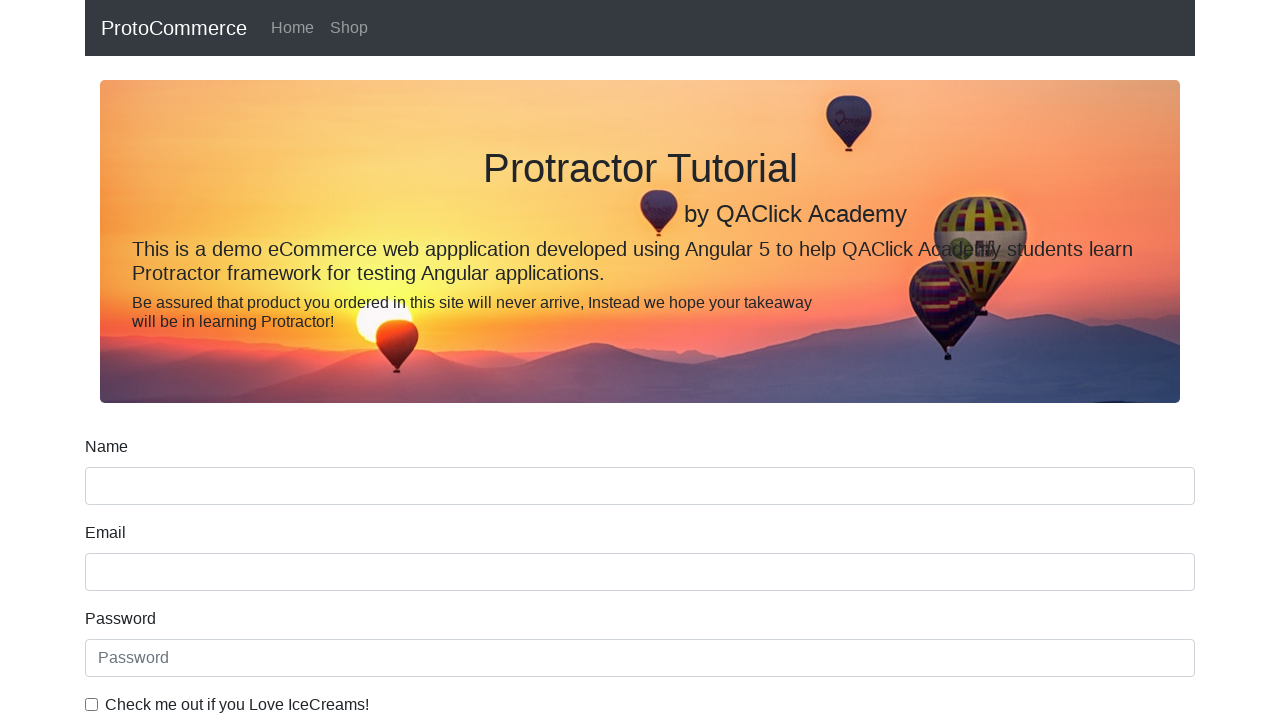

Clicked ice cream checkbox at (92, 704) on internal:label="Check me out if you Love IceCreams!"i
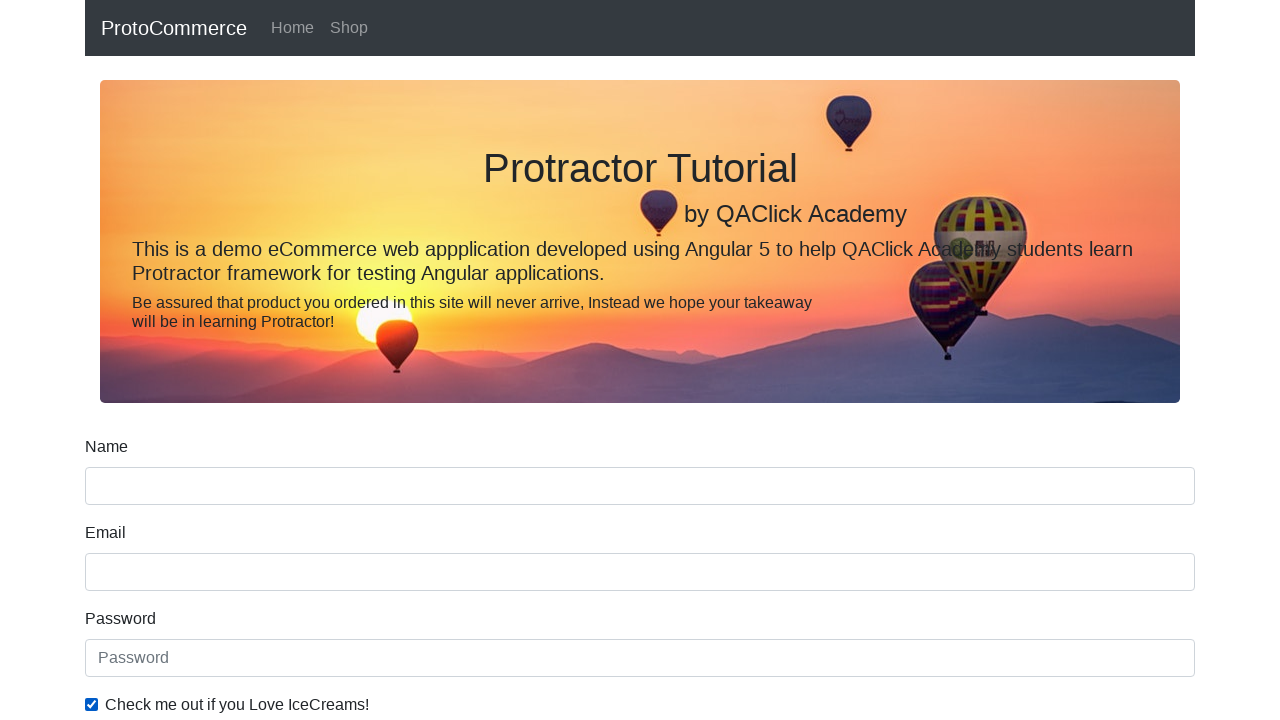

Selected 'Employed' radio button at (326, 360) on internal:label="Employed"i
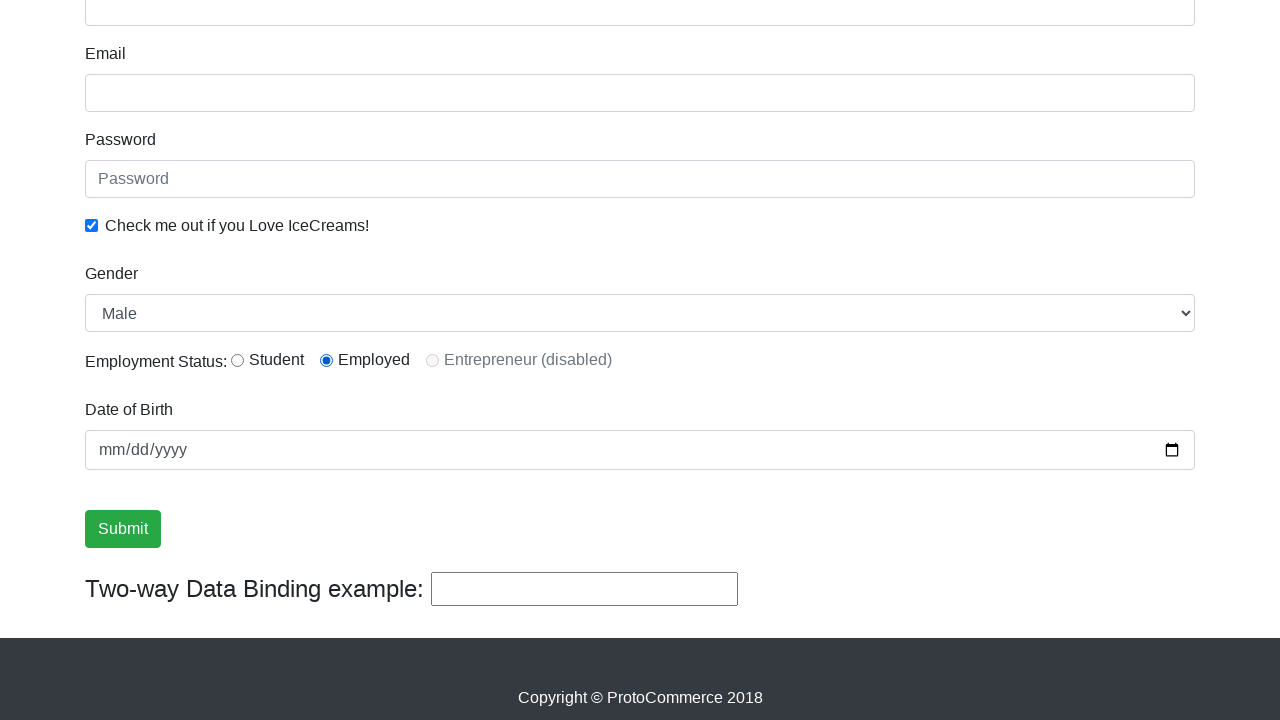

Selected 'Female' from Gender dropdown on internal:label="Gender"i
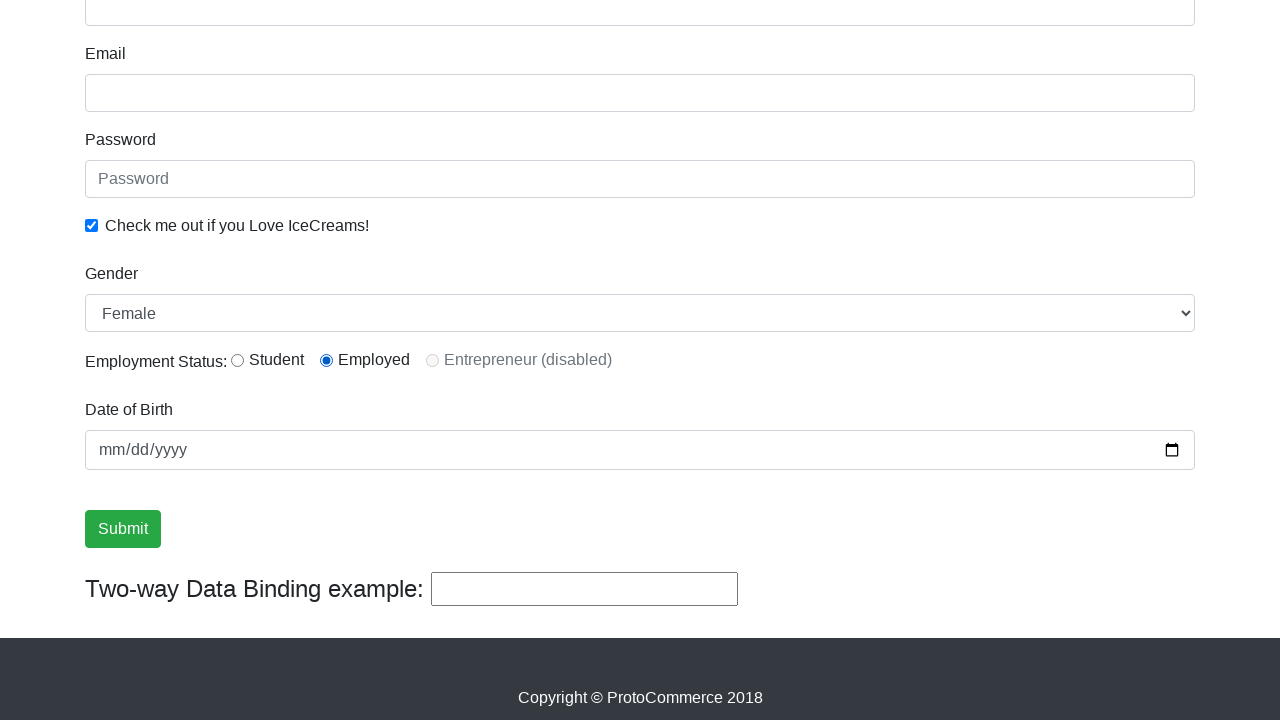

Filled password field with 'abc123' on internal:attr=[placeholder="Password"i]
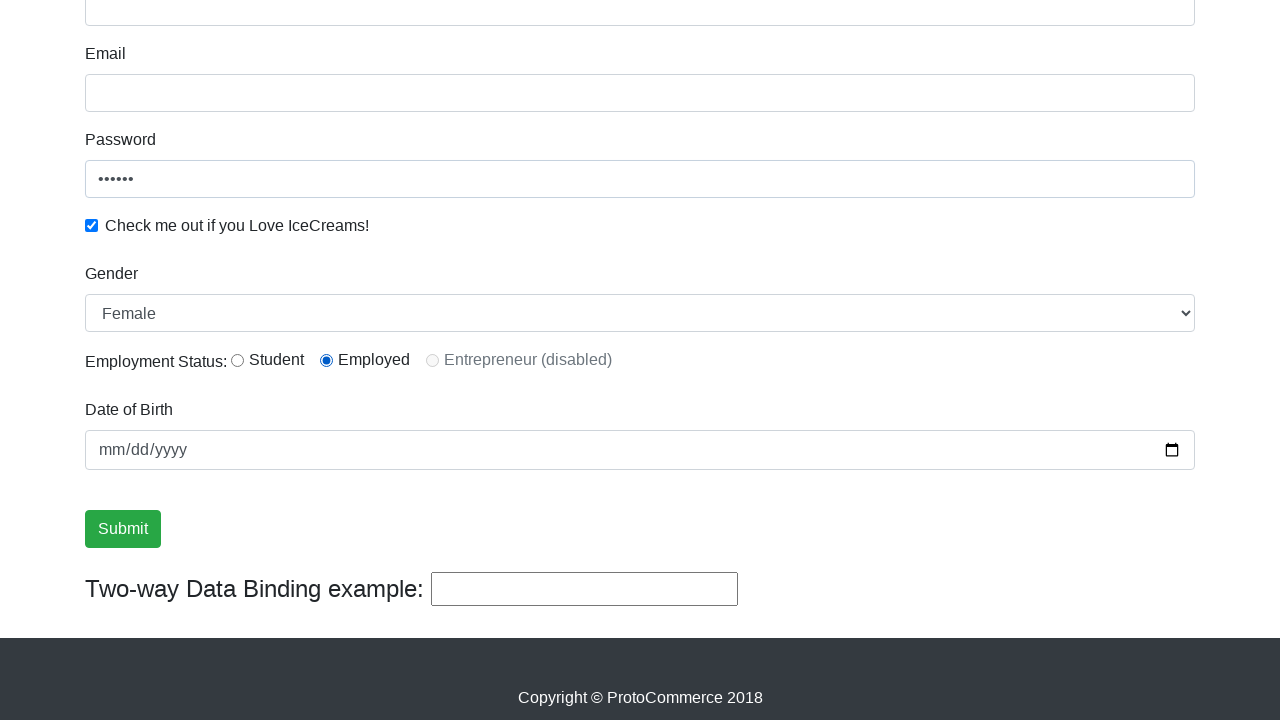

Clicked Submit button at (123, 529) on internal:role=button[name="Submit"i]
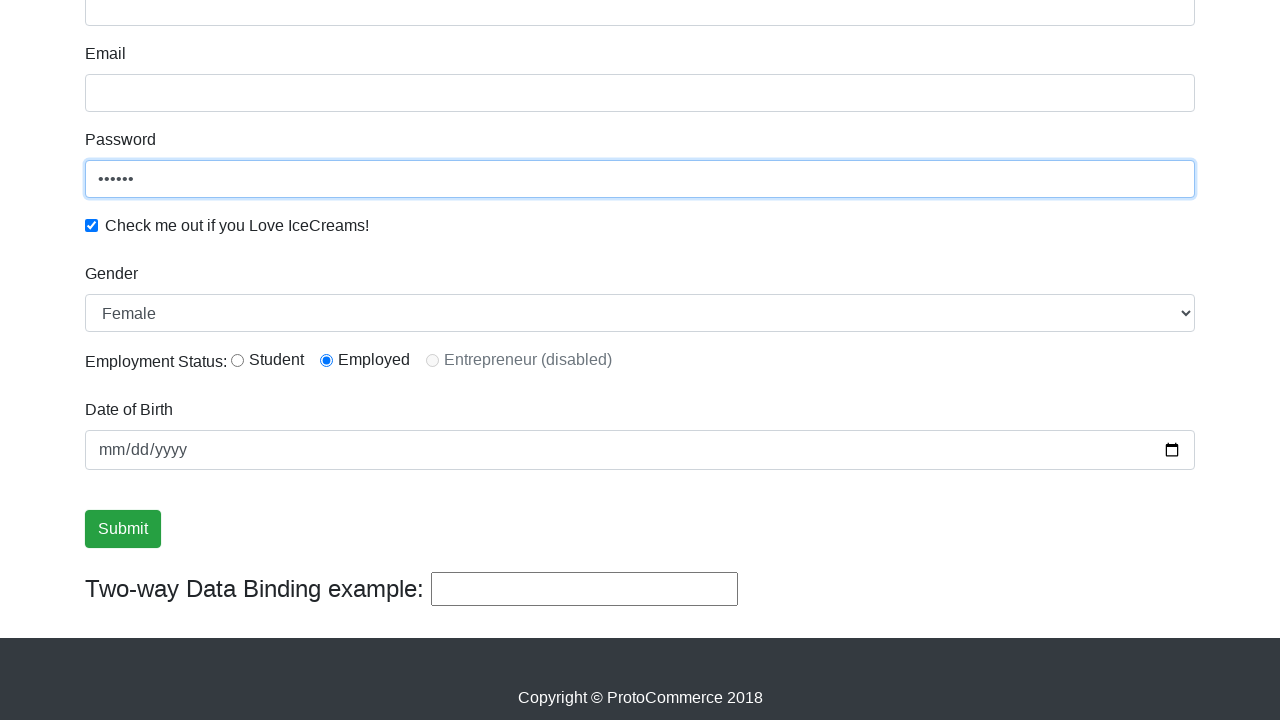

Verified success message is visible
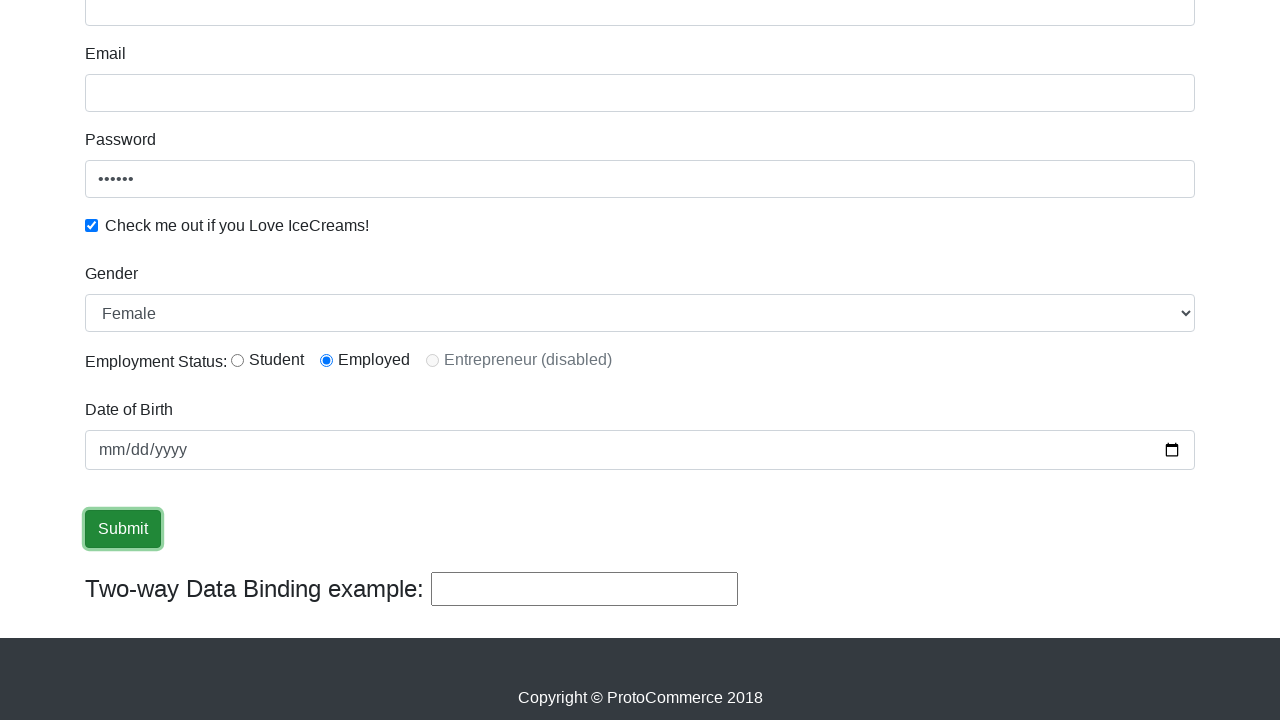

Clicked Shop link to navigate to shop at (349, 28) on internal:role=link[name="Shop"i]
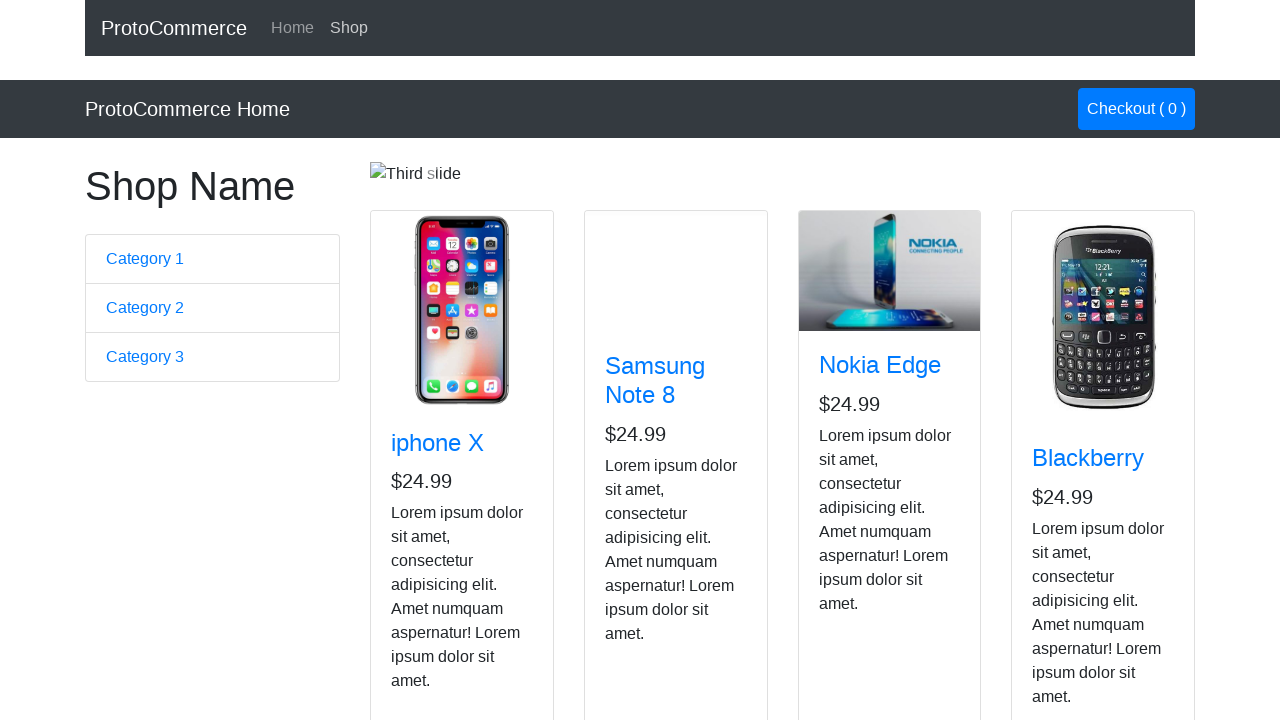

Added Nokia Edge product to cart at (854, 528) on app-card >> internal:has-text="Nokia Edge"i >> internal:role=button
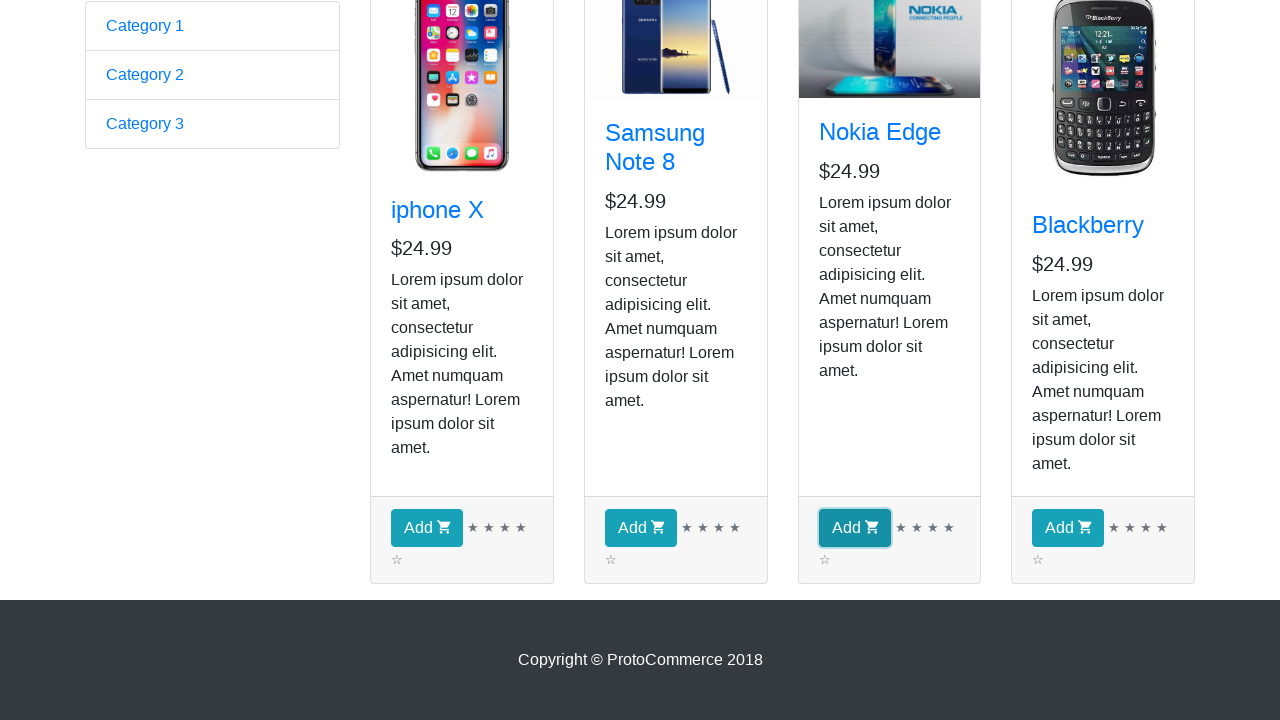

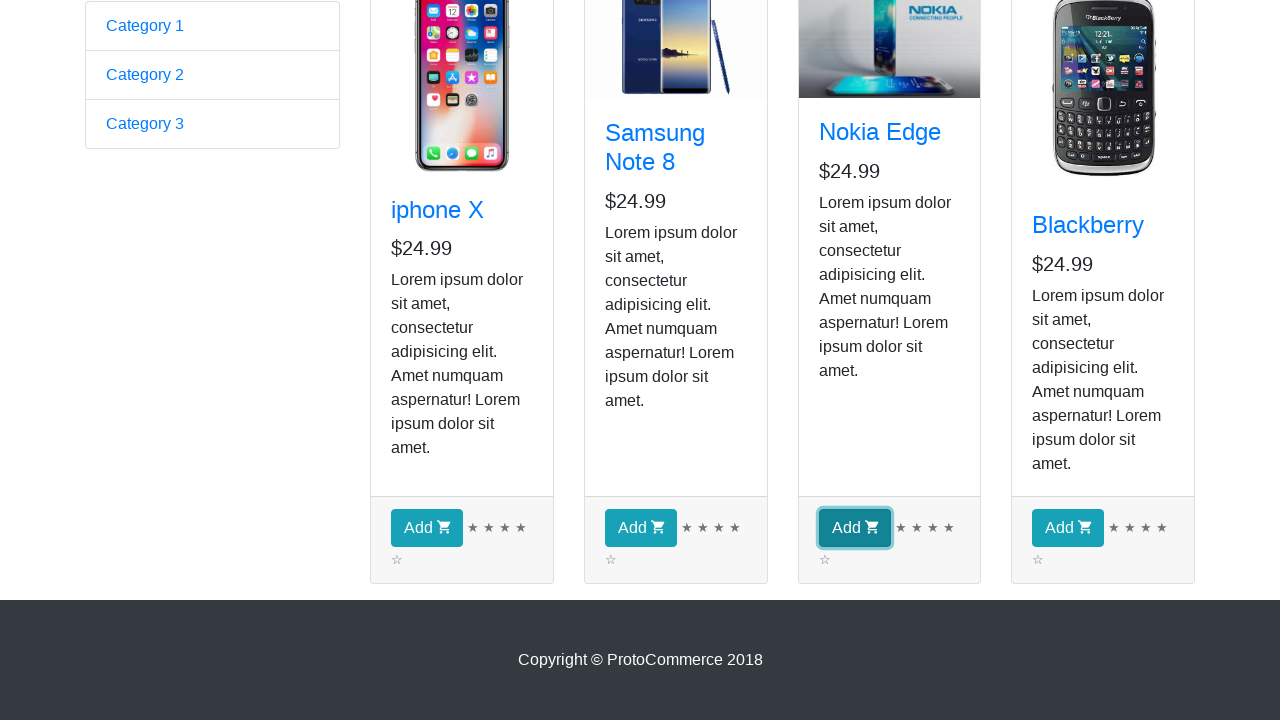